Tests the sorting functionality of a vegetable/fruit table by clicking the column header and verifying that items are displayed in sorted order

Starting URL: https://rahulshettyacademy.com/seleniumPractise/#/offers

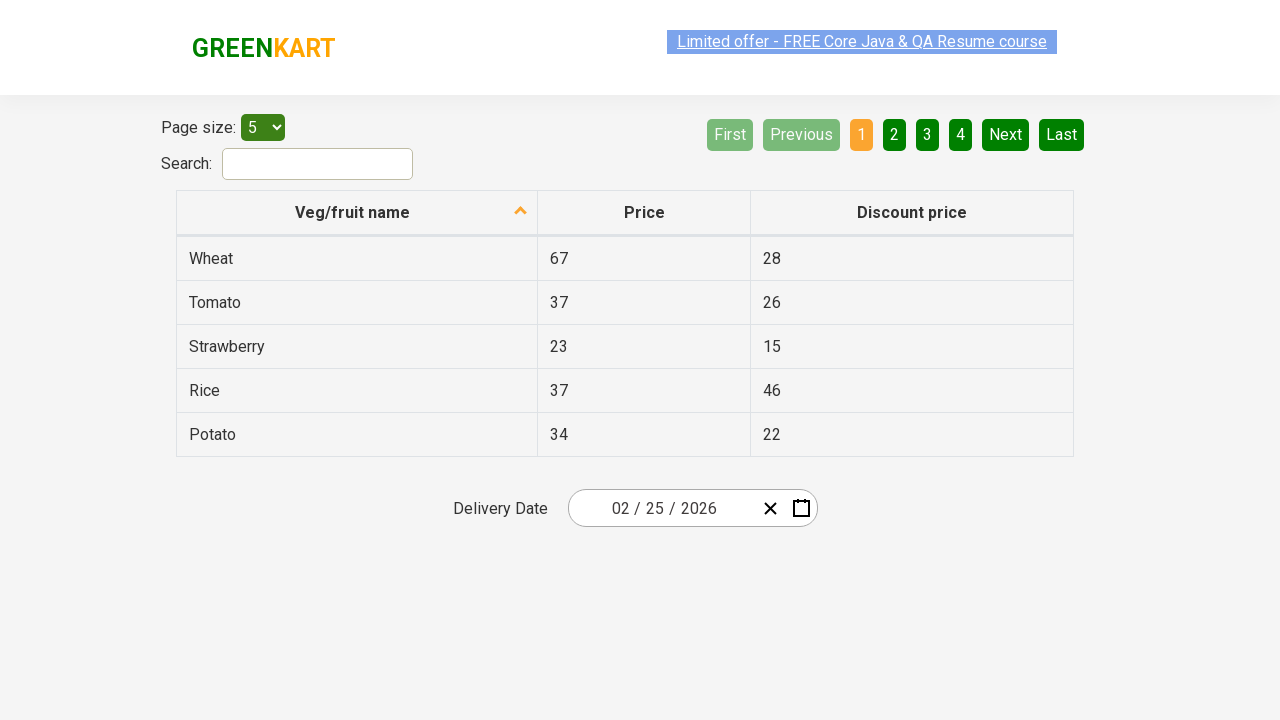

Clicked on 'Veg/fruit name' column header to sort at (353, 212) on xpath=//span[text()='Veg/fruit name']
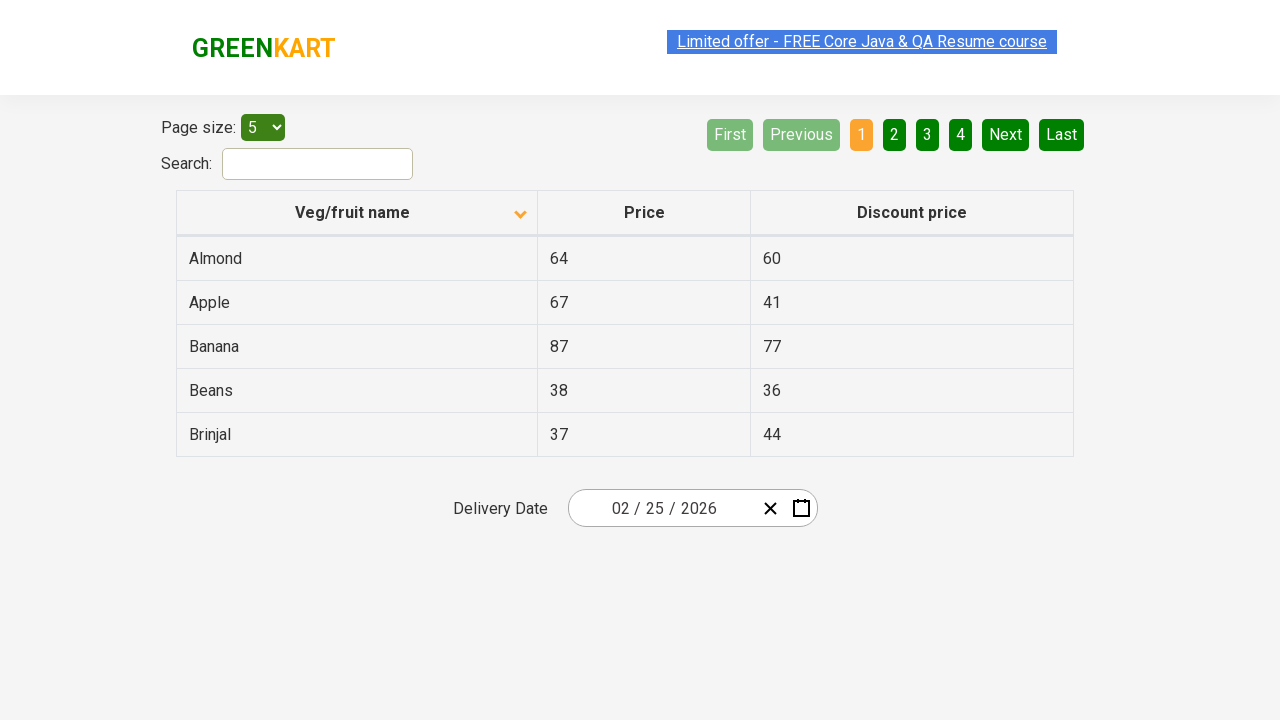

Table rows loaded and ready
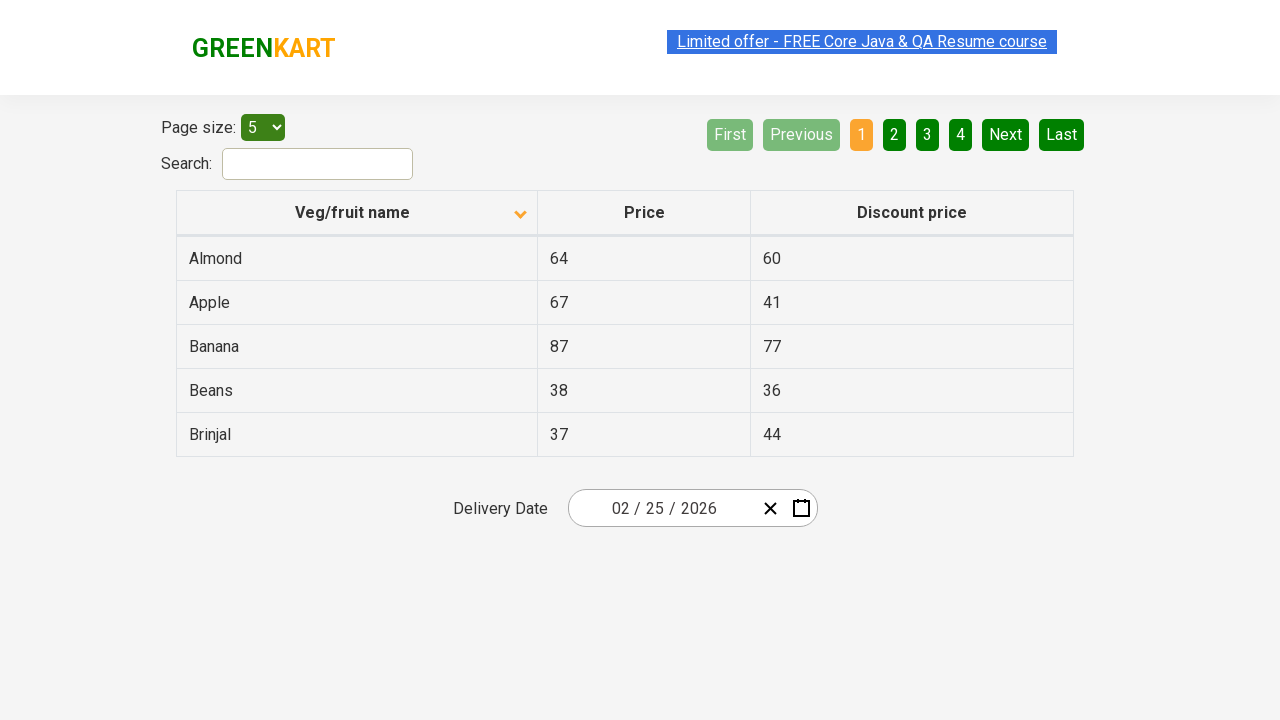

Retrieved all vegetable/fruit names from the first column
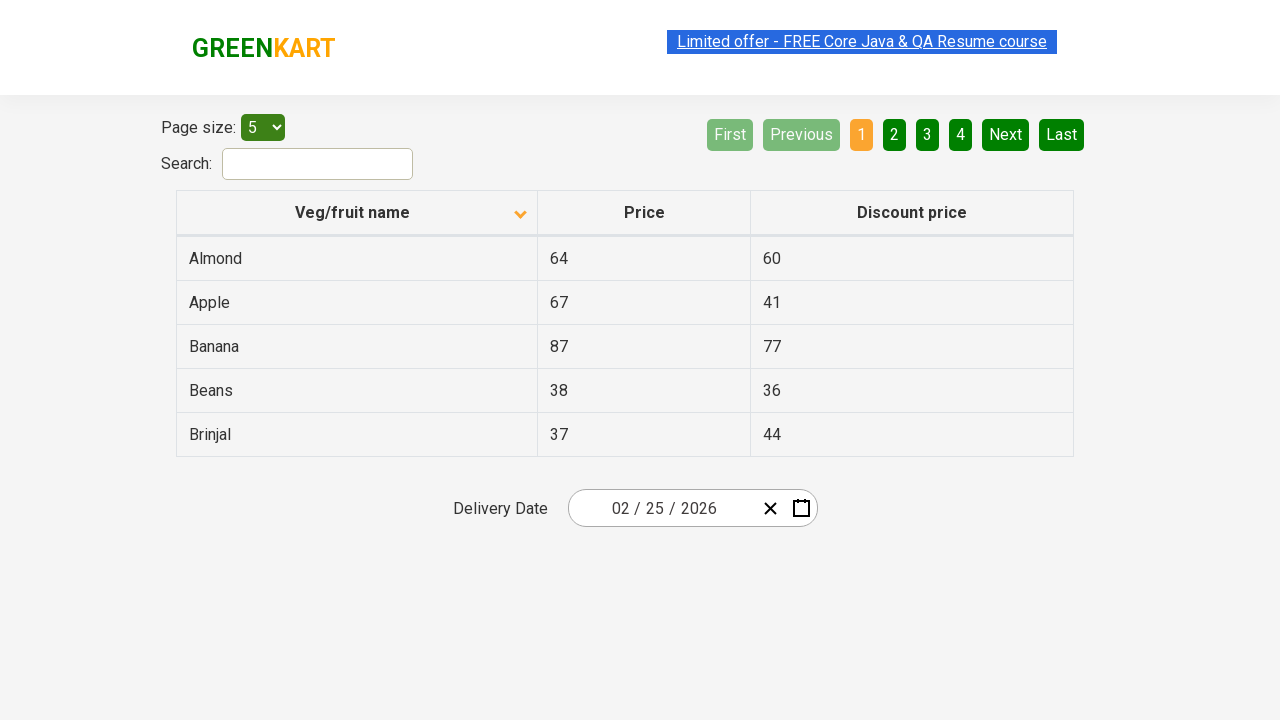

Extracted 5 vegetable/fruit names from table
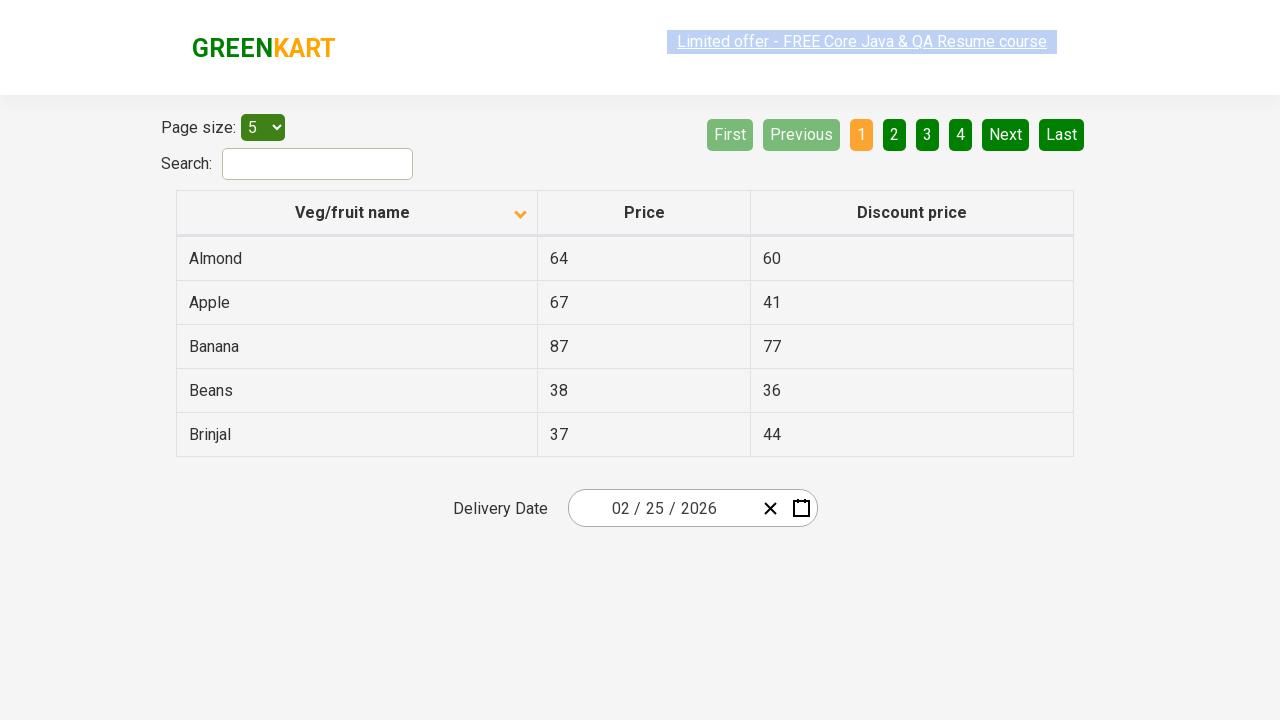

Verified that table is sorted alphabetically
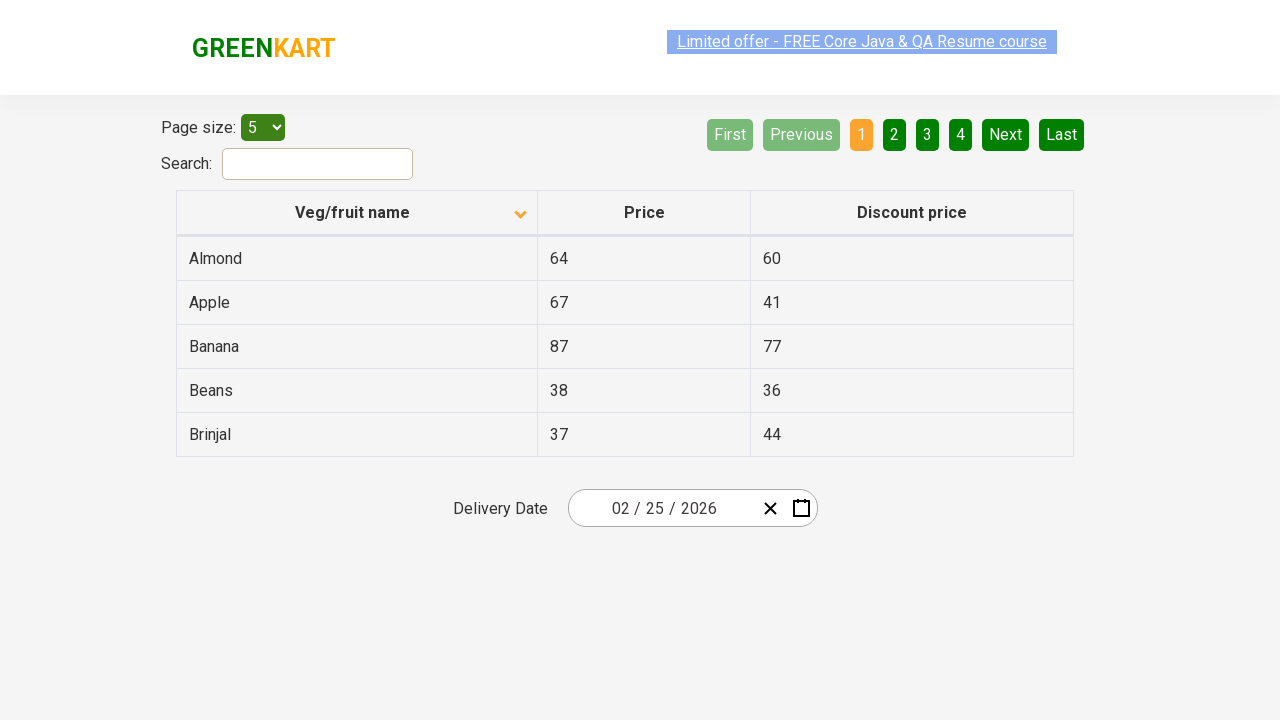

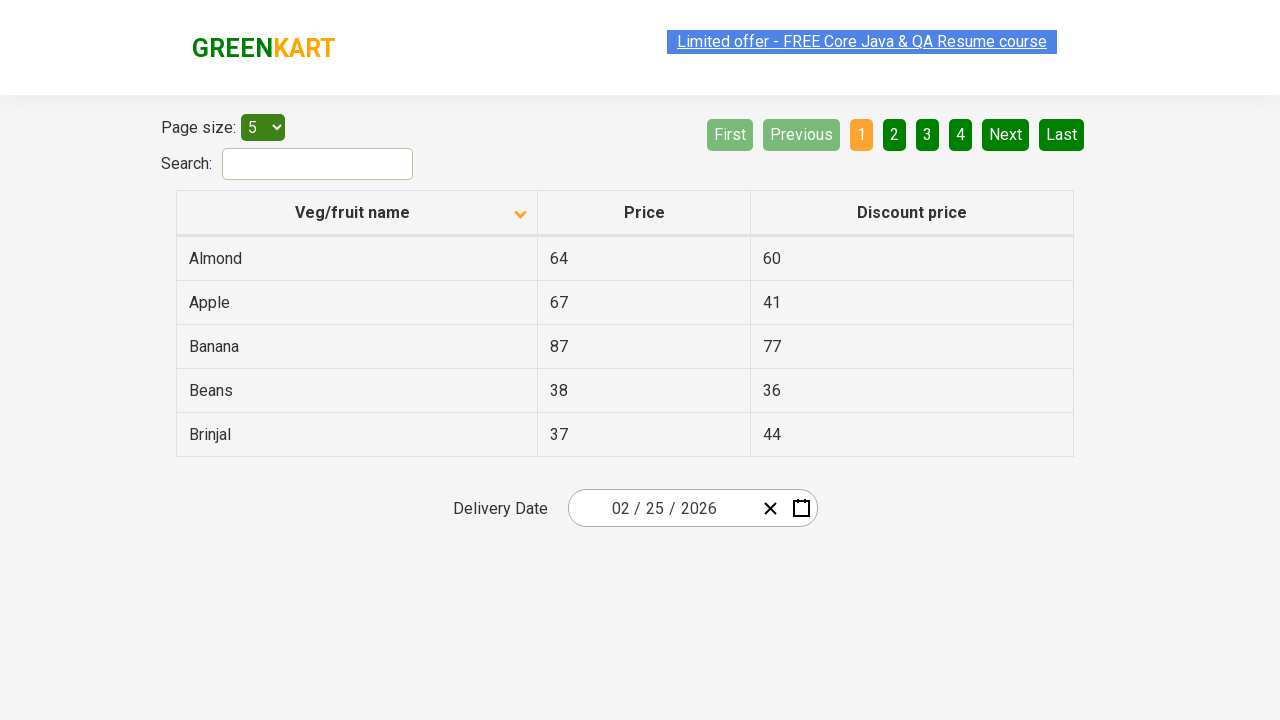